Tests table sorting by clicking the Due column header twice and verifying the column values are sorted in descending order

Starting URL: http://the-internet.herokuapp.com/tables

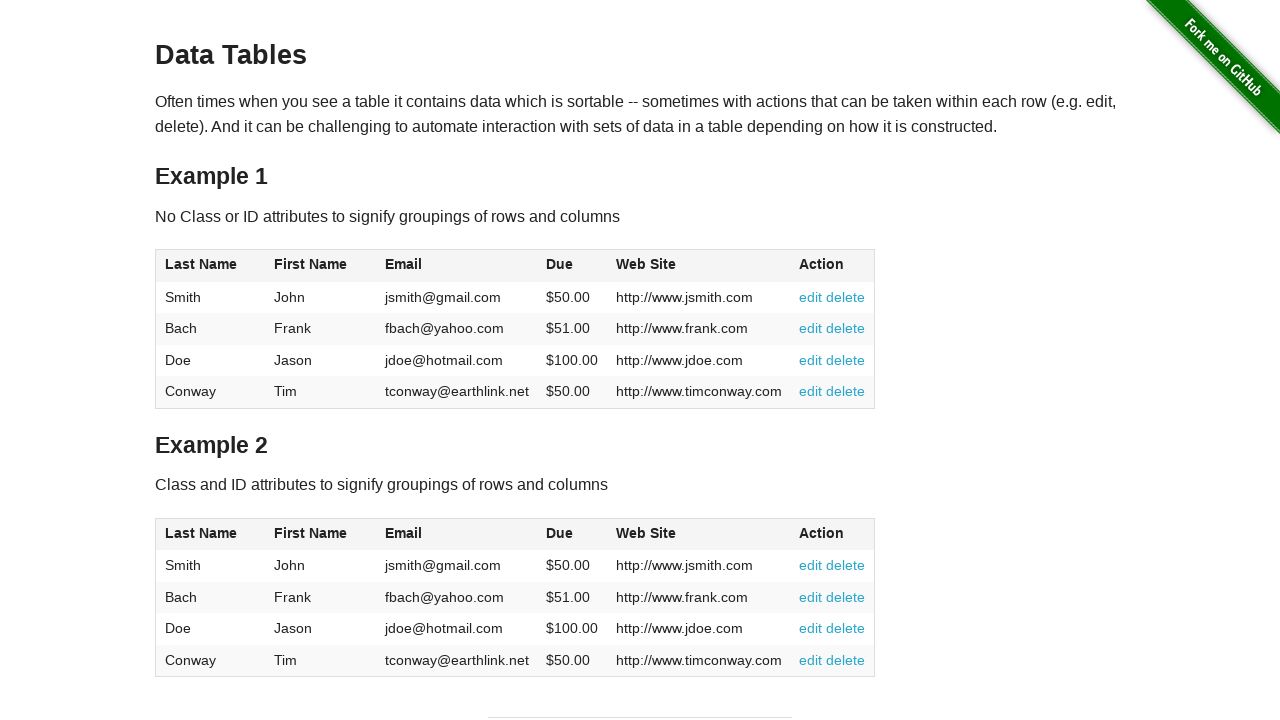

Clicked Due column header (first click) at (572, 266) on #table1 thead tr th:nth-of-type(4)
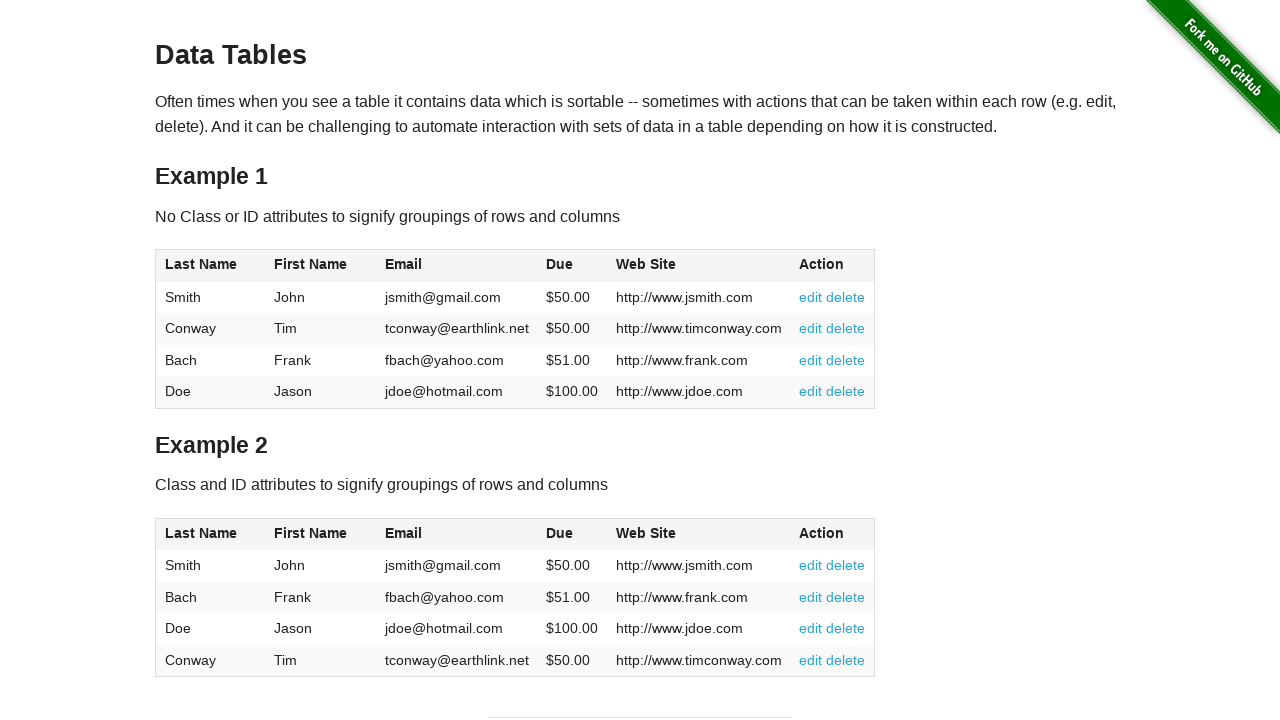

Clicked Due column header (second click to sort descending) at (572, 266) on #table1 thead tr th:nth-of-type(4)
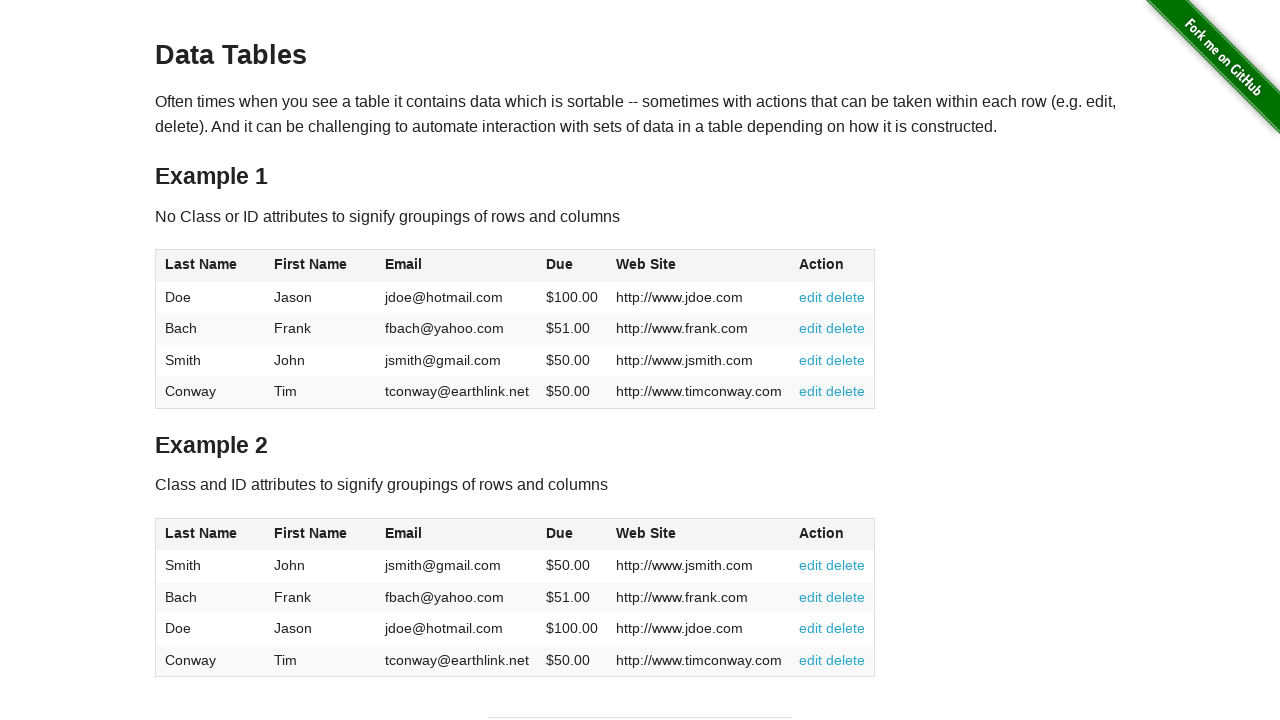

Waited for Due column cells to be present
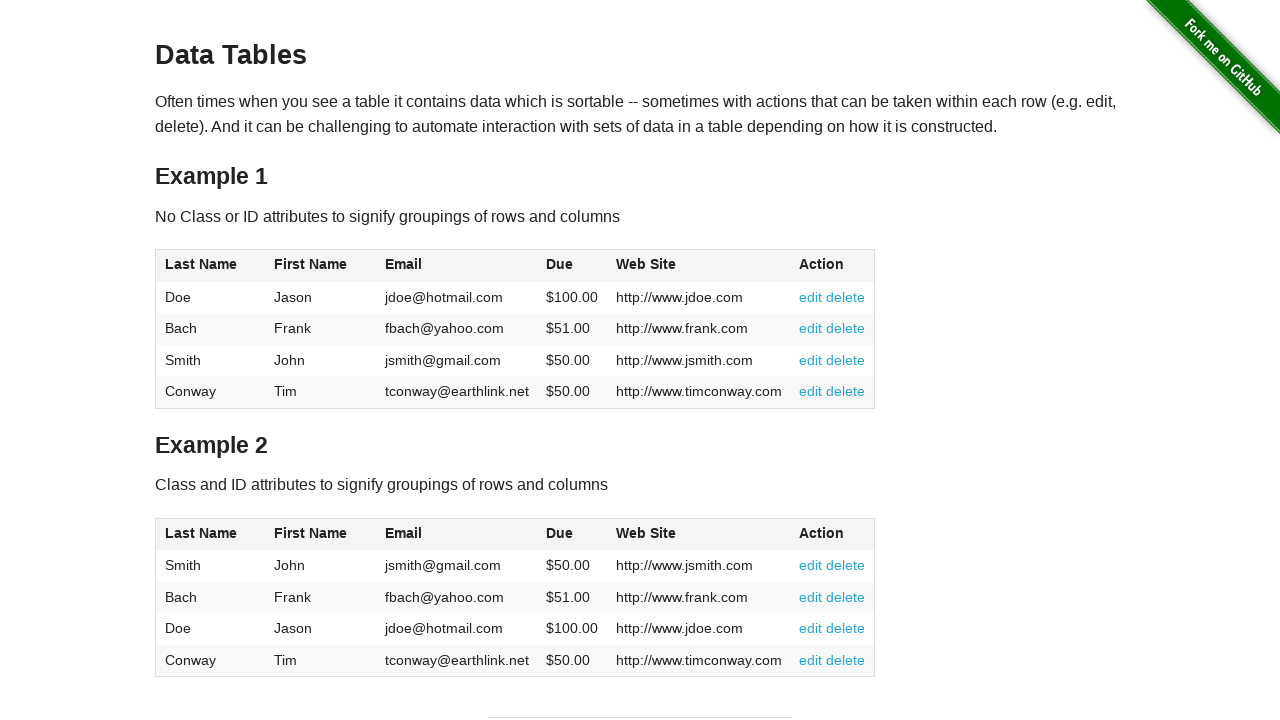

Retrieved all Due column values from table
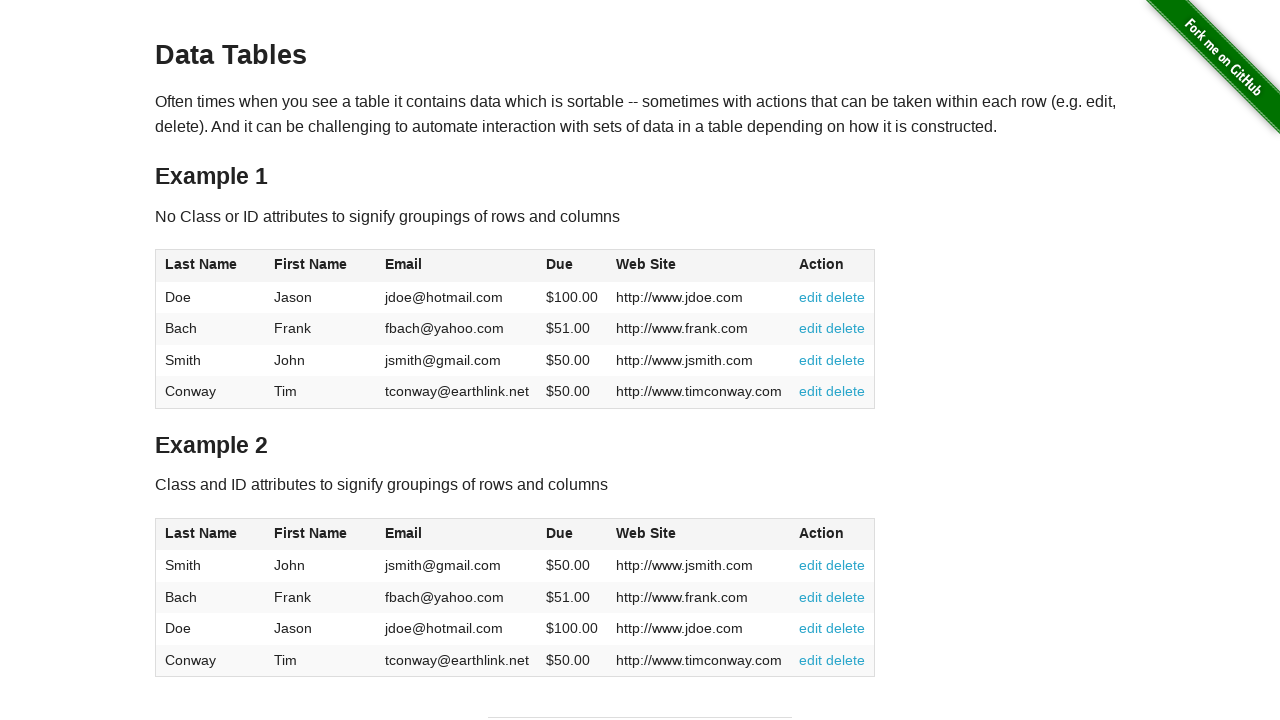

Verified Due column is sorted in descending order
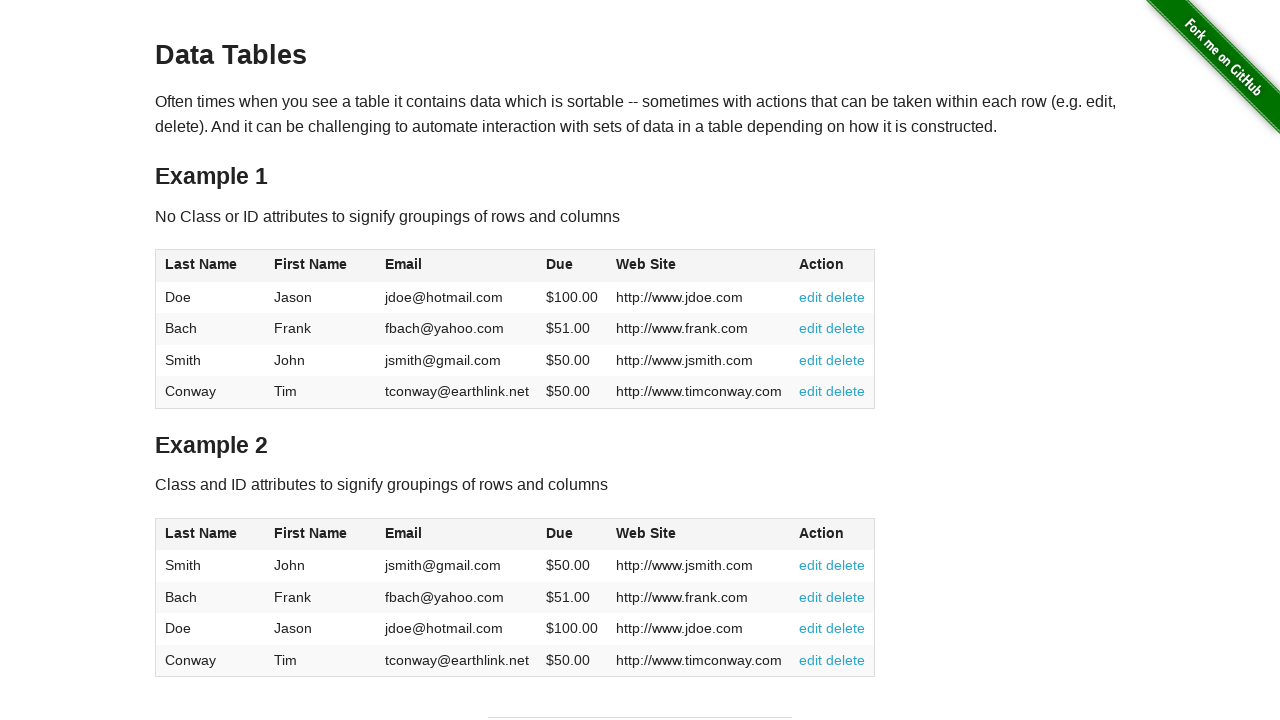

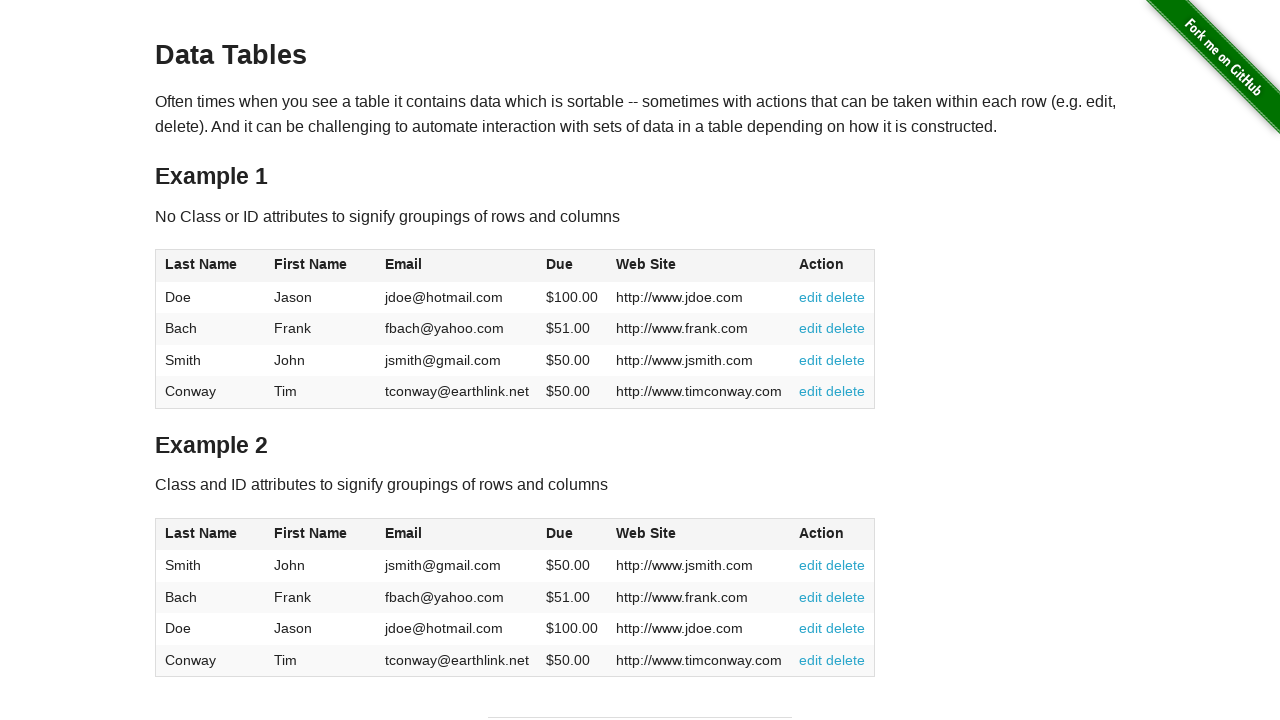